Tests that entering numbers in the name fields during registration displays an error message

Starting URL: https://www.sharelane.com/cgi-bin/register.py

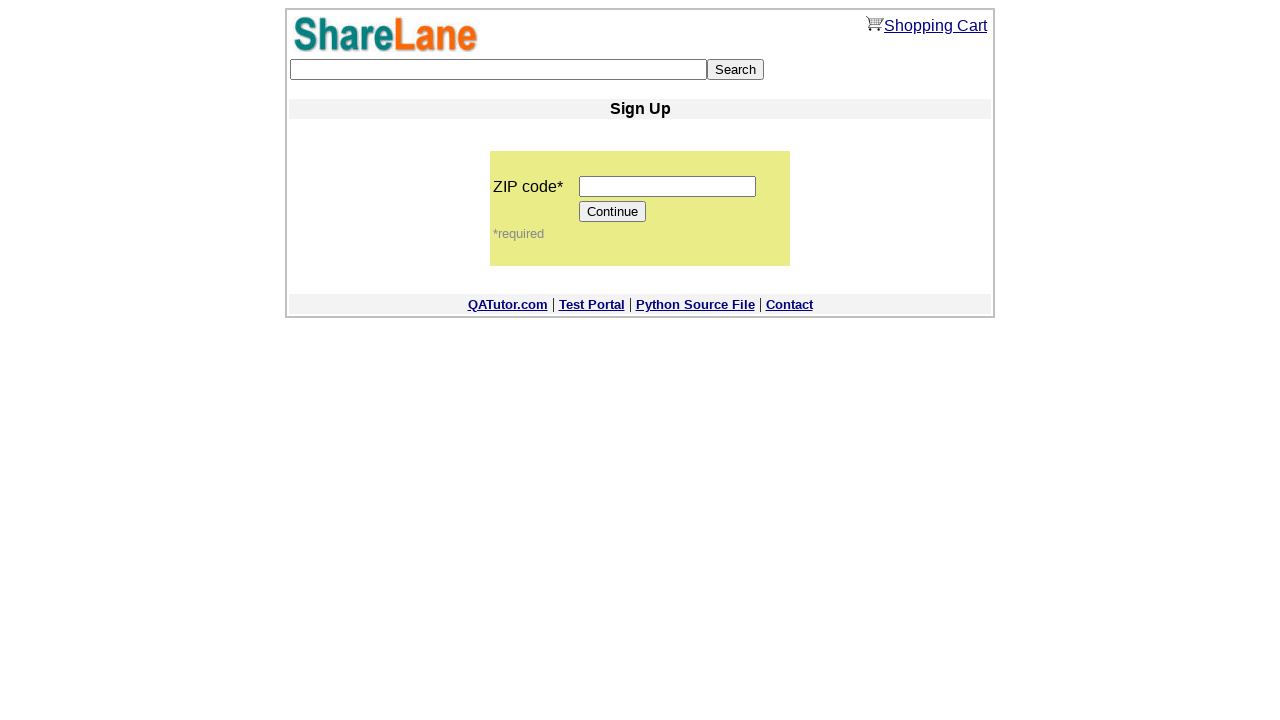

Filled zip code field with '12345' on input[name='zip_code']
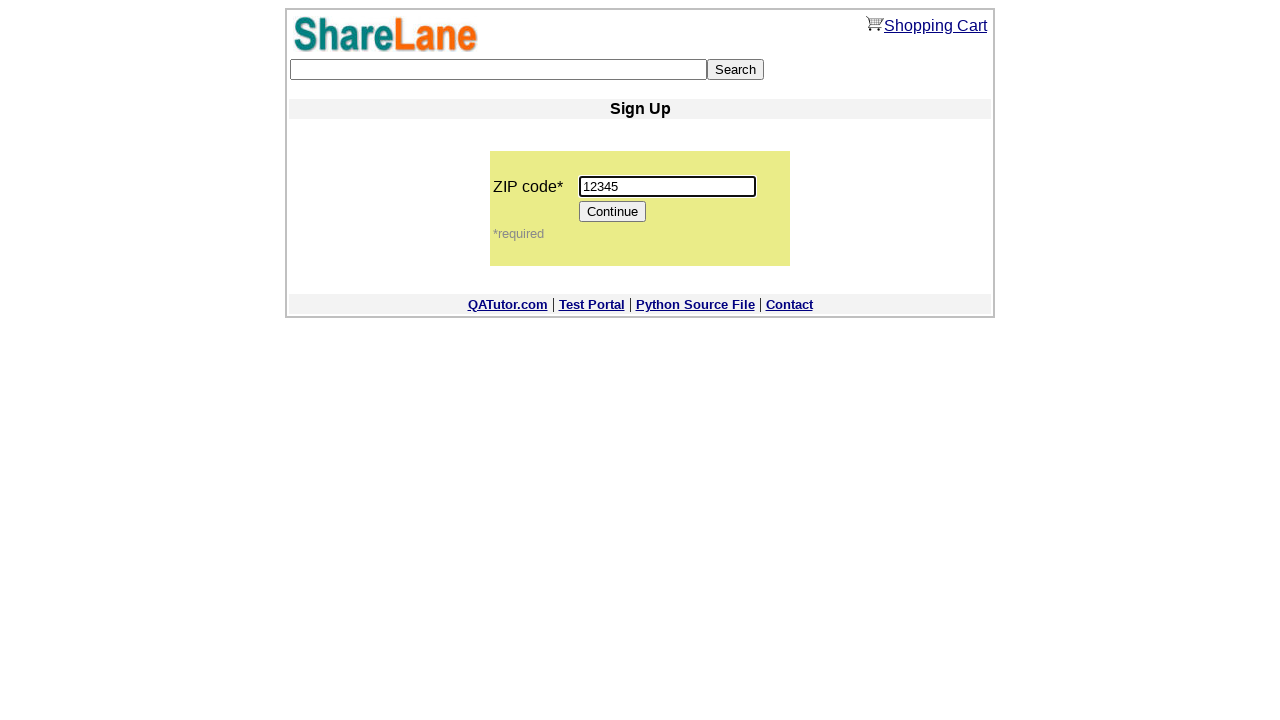

Clicked Continue button to proceed to registration form at (613, 212) on input[value='Continue']
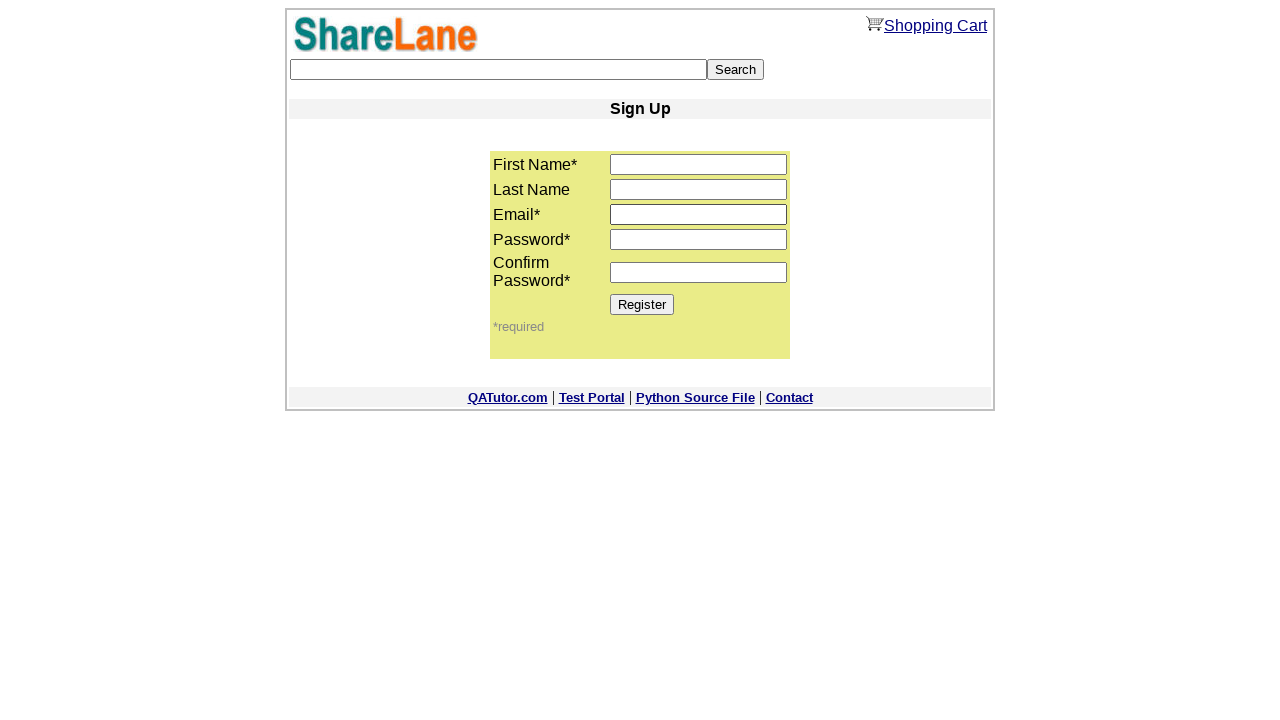

Registration form loaded and first_name field is visible
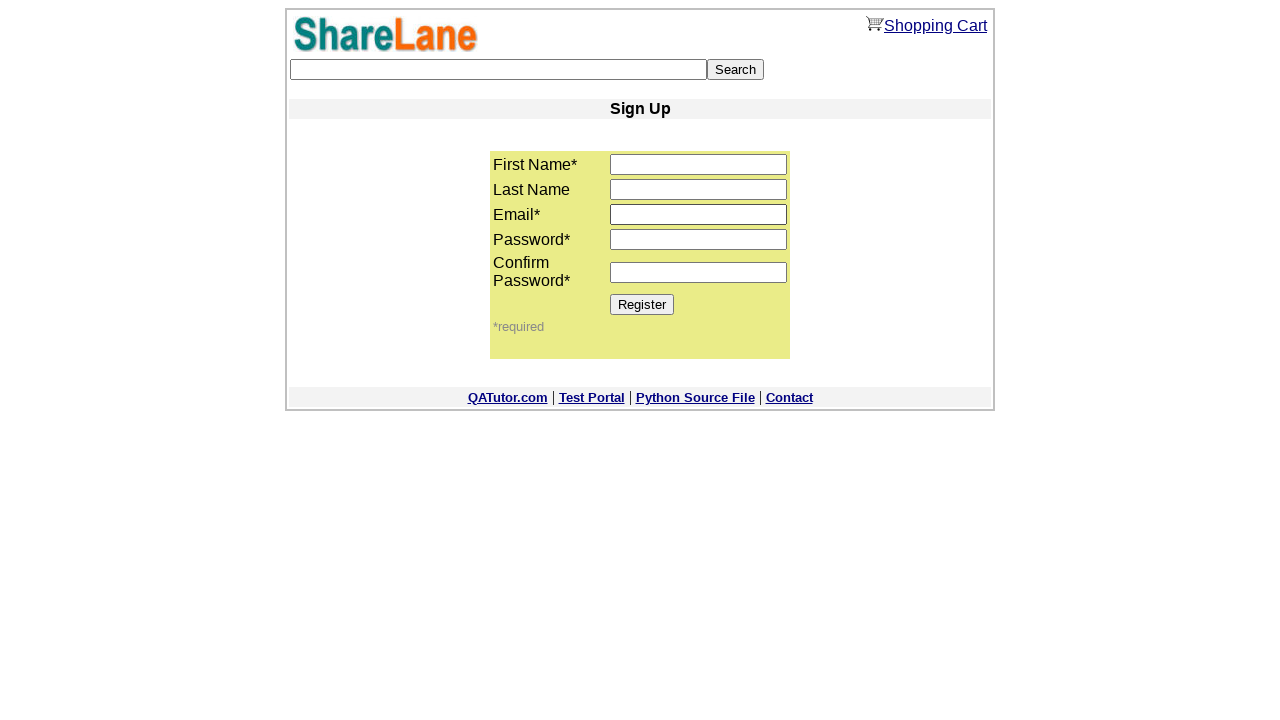

Filled first_name field with numbers '12' on input[name='first_name']
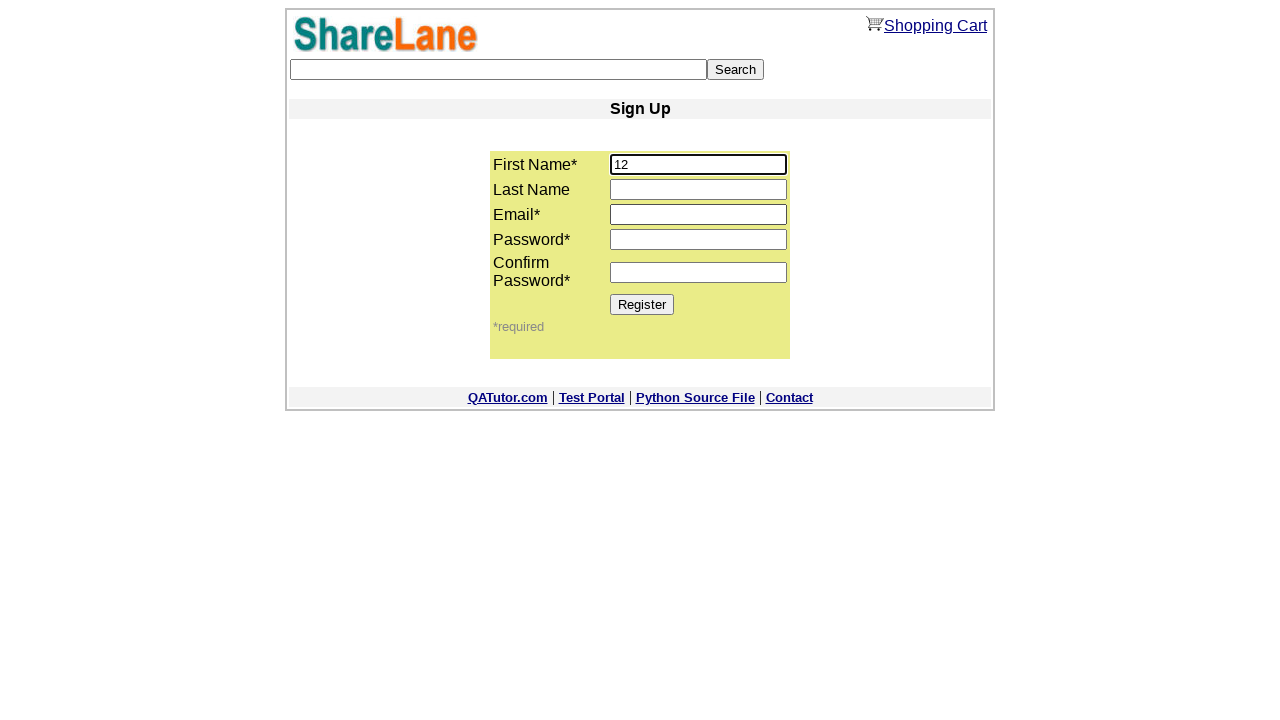

Filled last_name field with numbers '12' on input[name='last_name']
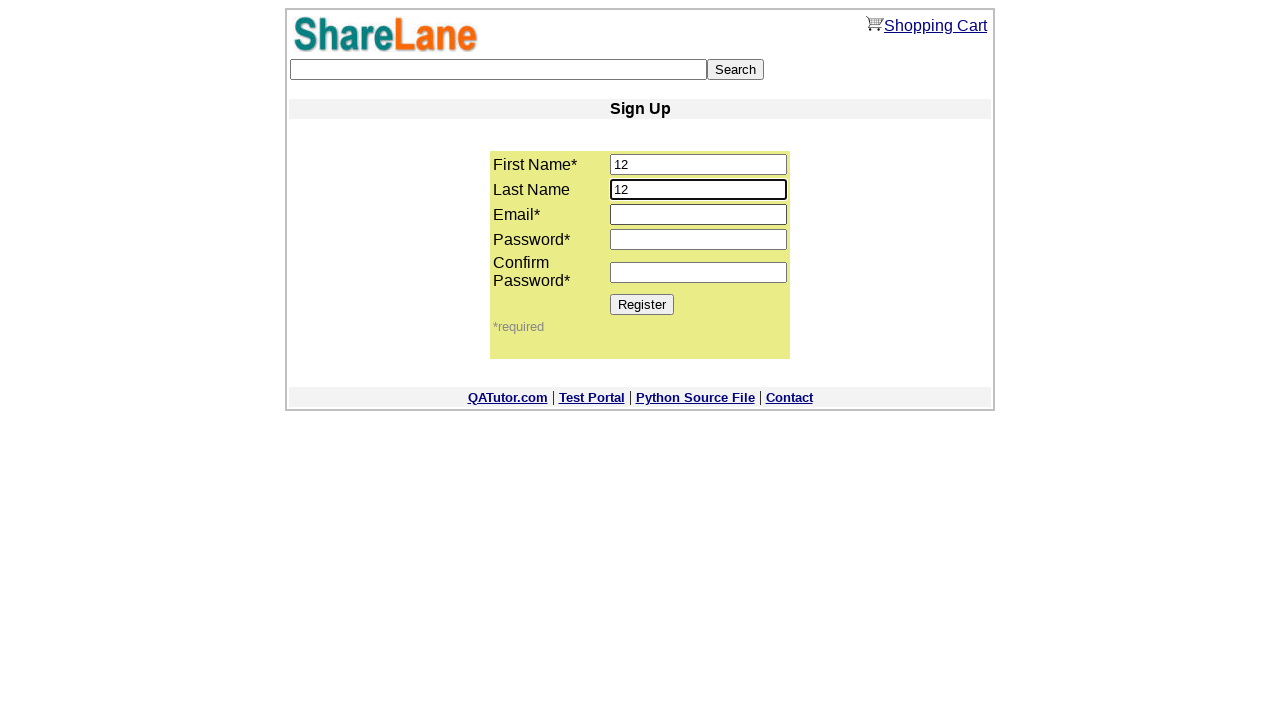

Filled email field with 'numtest@example.com' on input[name='email']
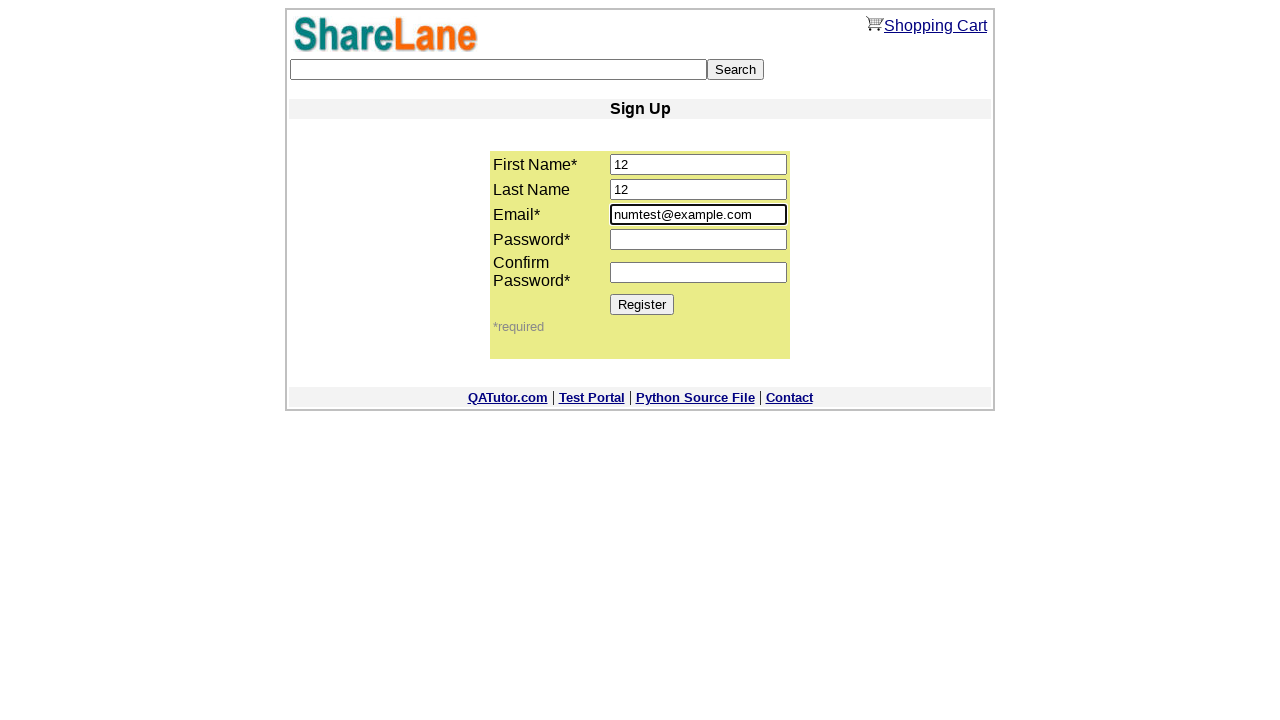

Filled password1 field with 'pass12345' on input[name='password1']
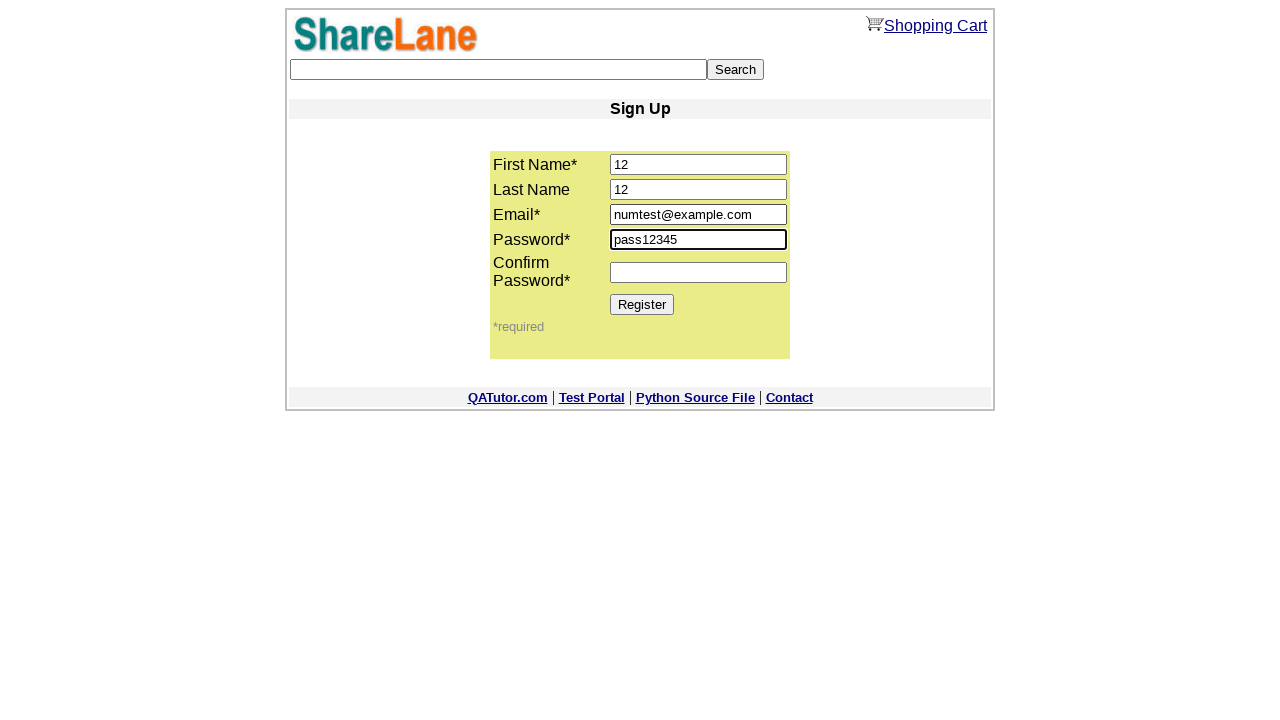

Filled password2 field with 'pass12345' on input[name='password2']
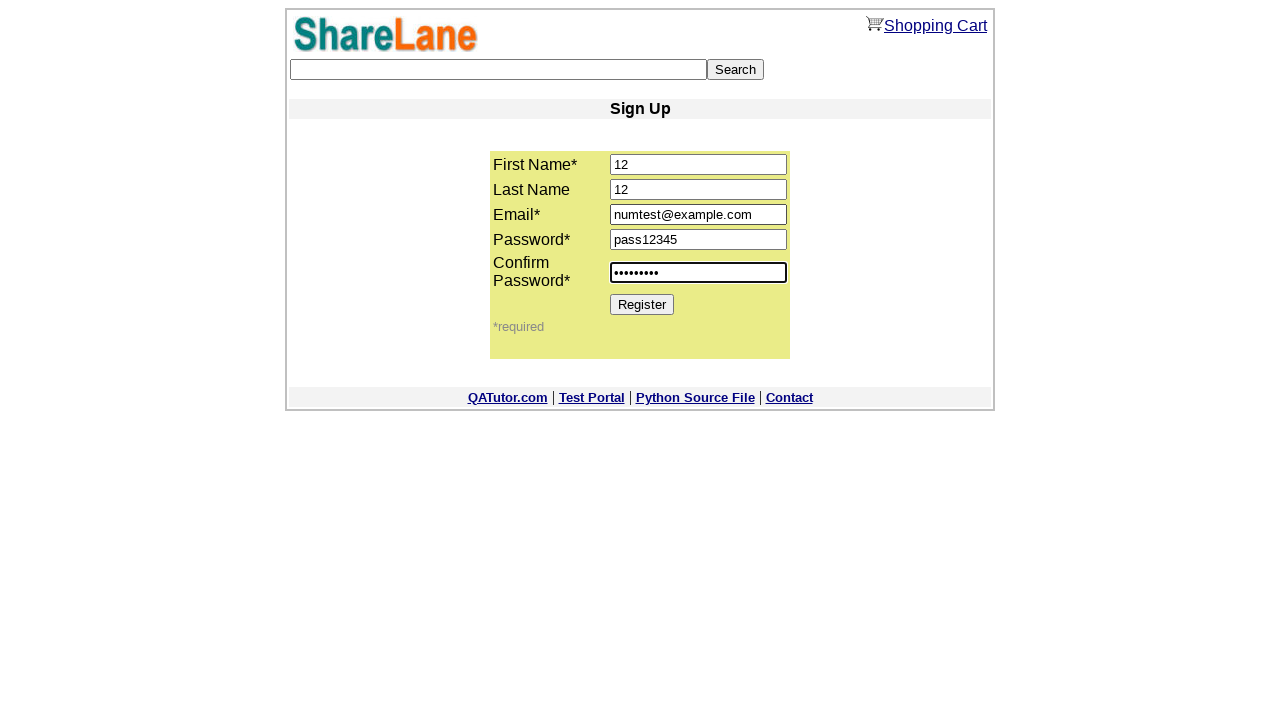

Clicked Register button to submit registration form at (642, 304) on input[value='Register']
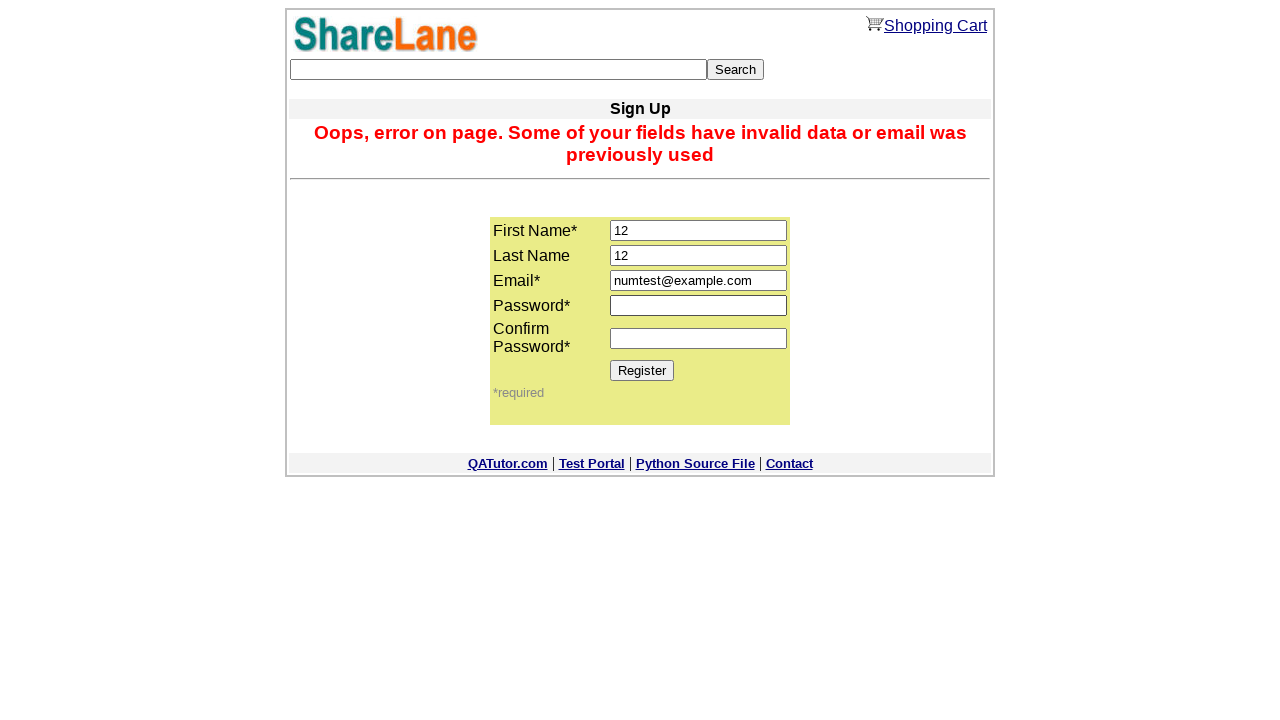

Error message displayed after attempting to register with numbers in name fields
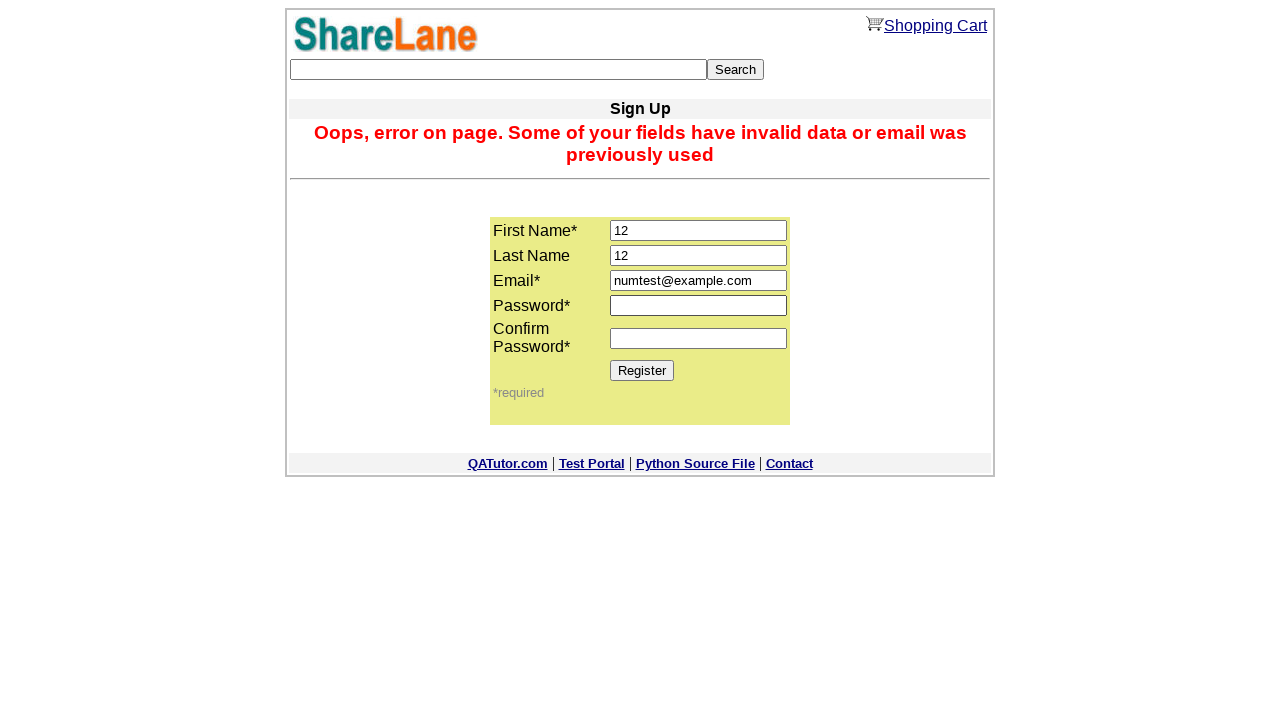

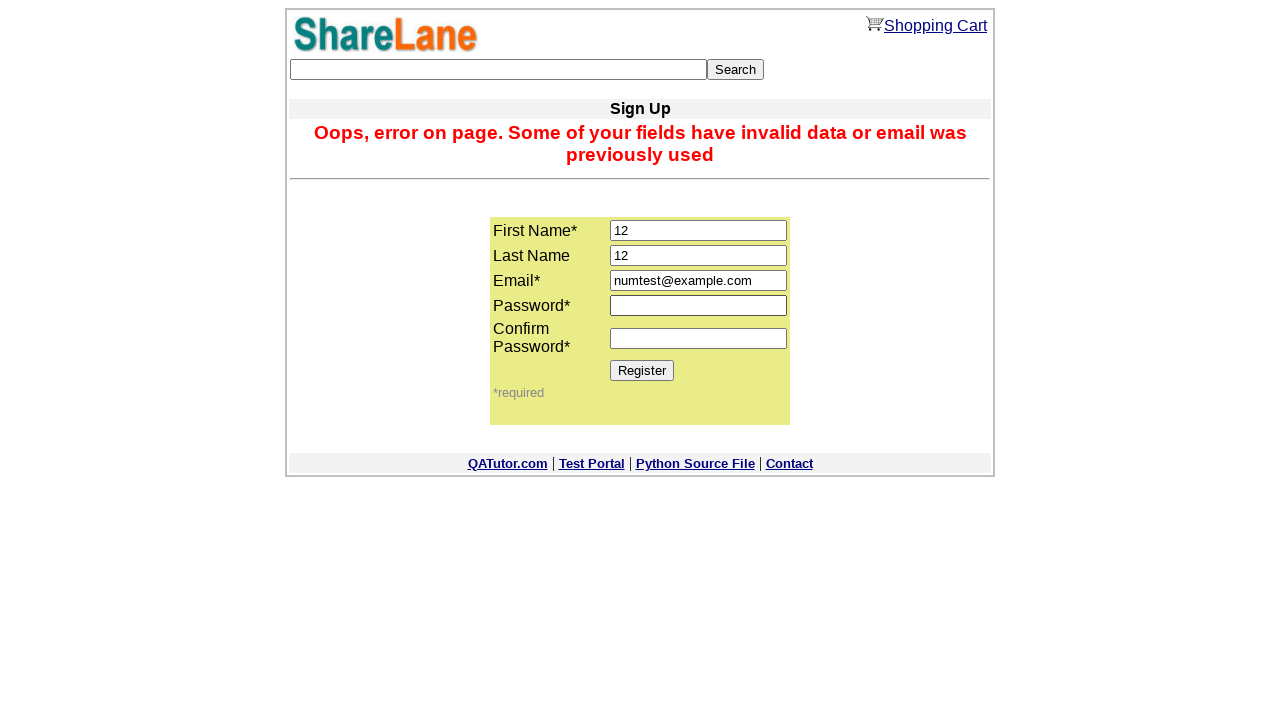